Repeatedly navigates to a training test page 10 times, verifying the page title each time

Starting URL: https://saucelabs.github.io/training-test-page

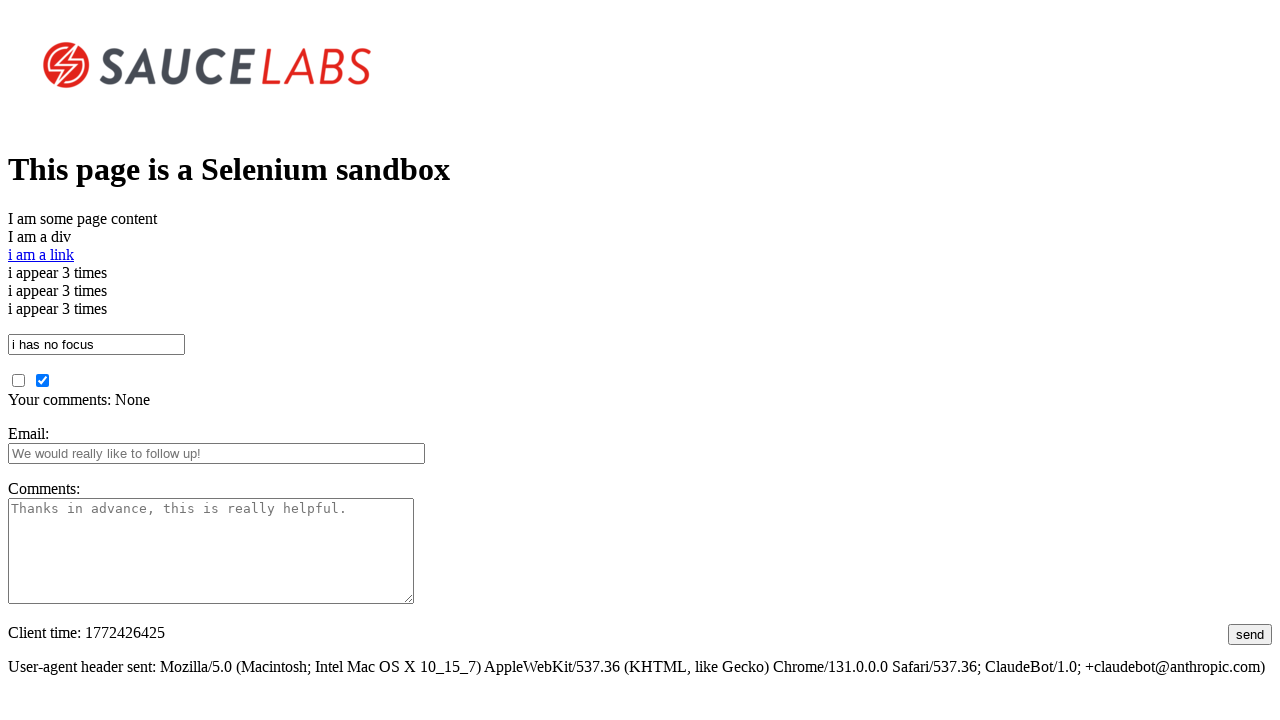

Verified page title contains 'I am a page title' (iteration 0)
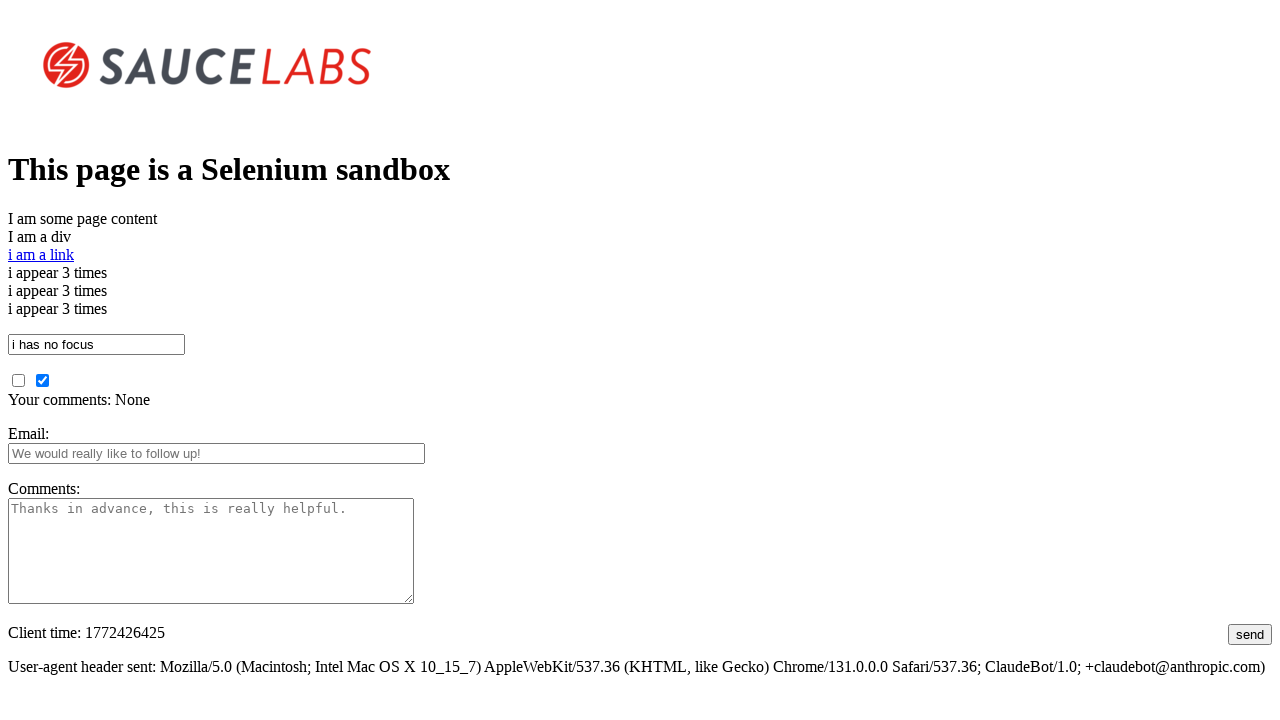

Navigated to training test page (iteration 1)
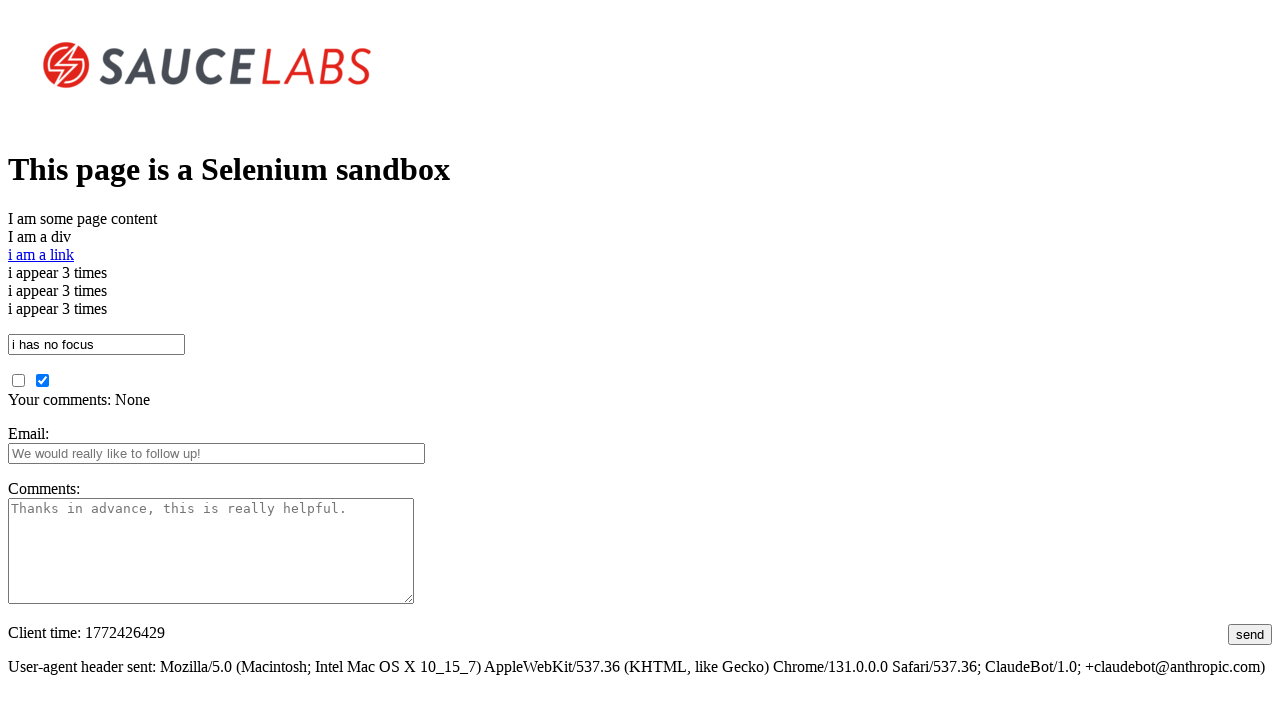

Verified page title contains 'I am a page title' (iteration 1)
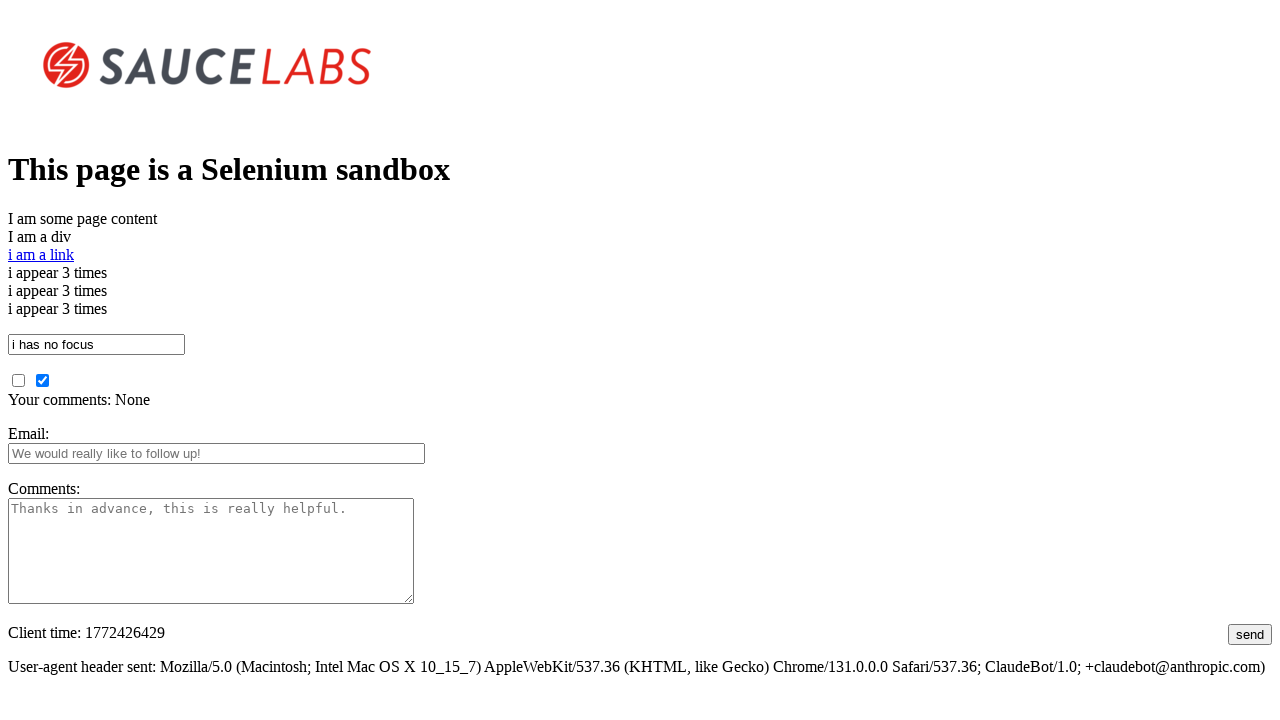

Navigated to training test page (iteration 2)
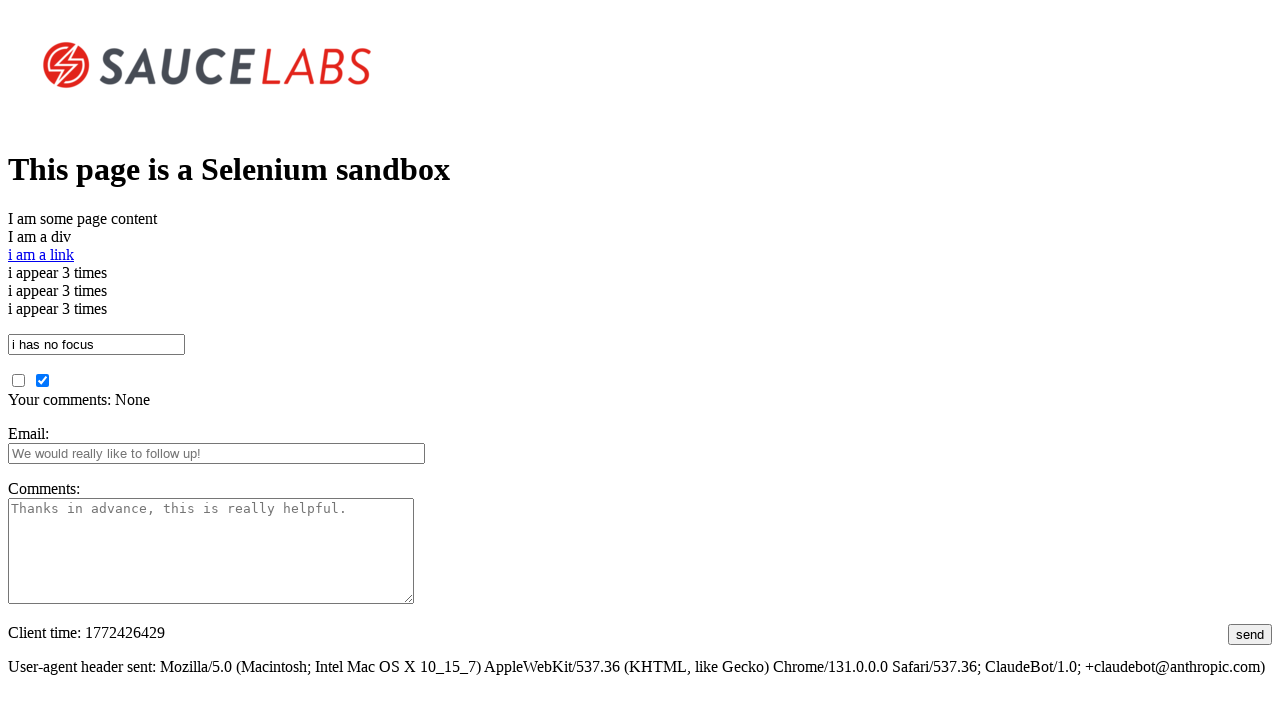

Verified page title contains 'I am a page title' (iteration 2)
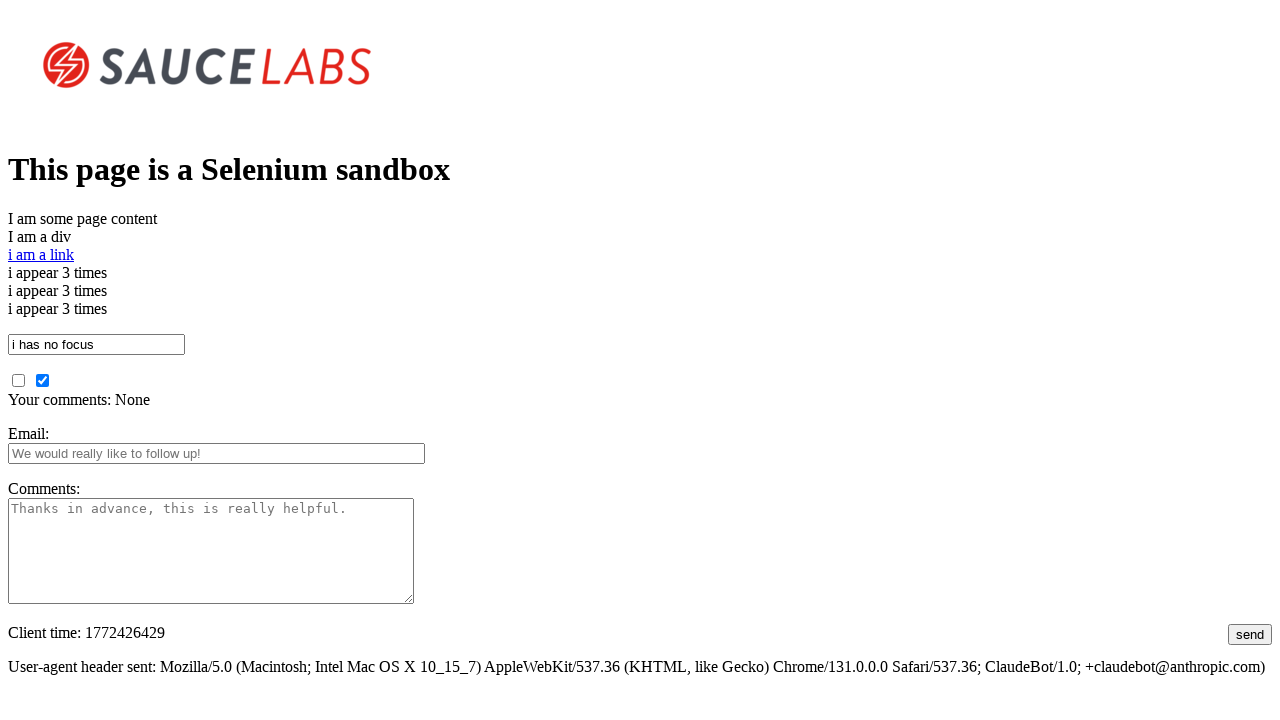

Navigated to training test page (iteration 3)
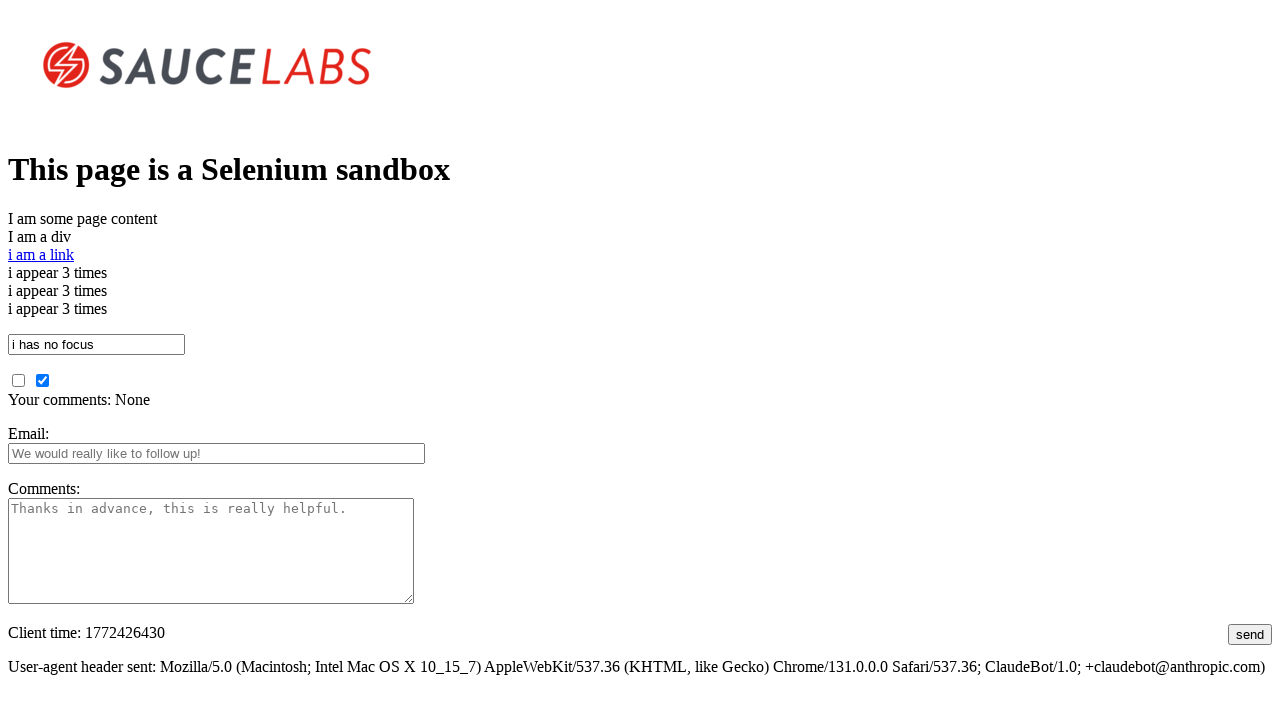

Verified page title contains 'I am a page title' (iteration 3)
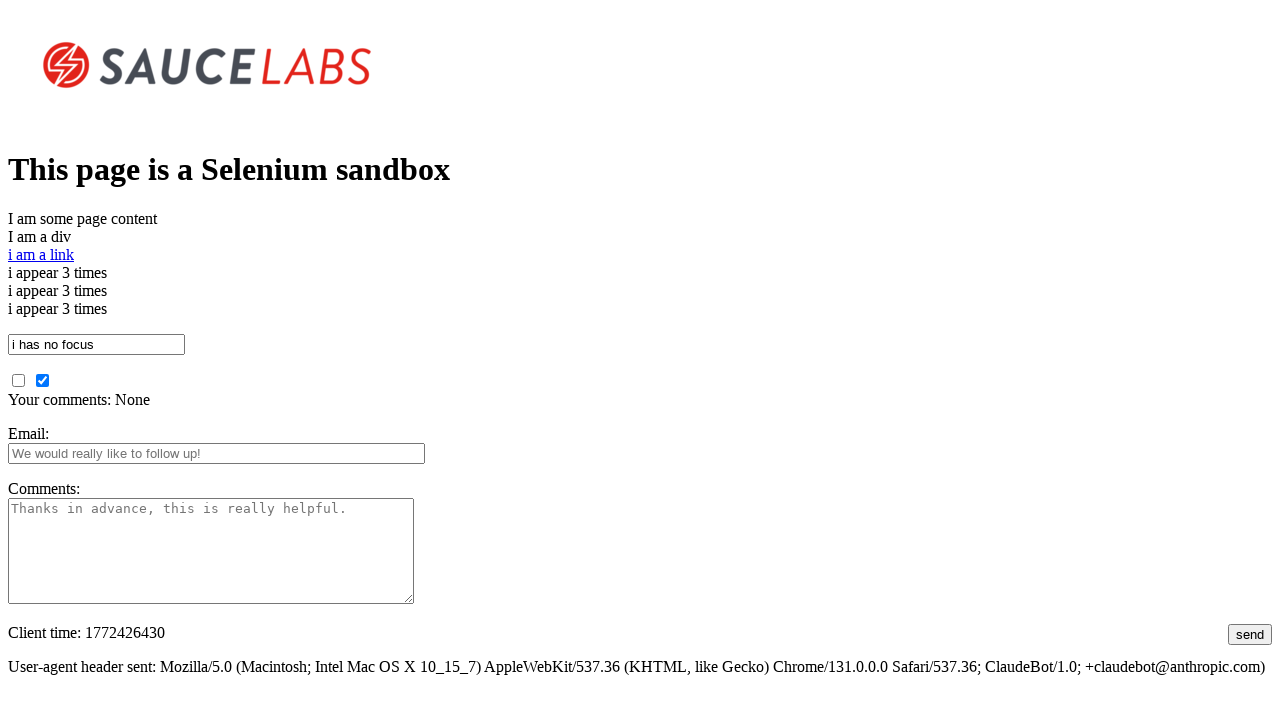

Navigated to training test page (iteration 4)
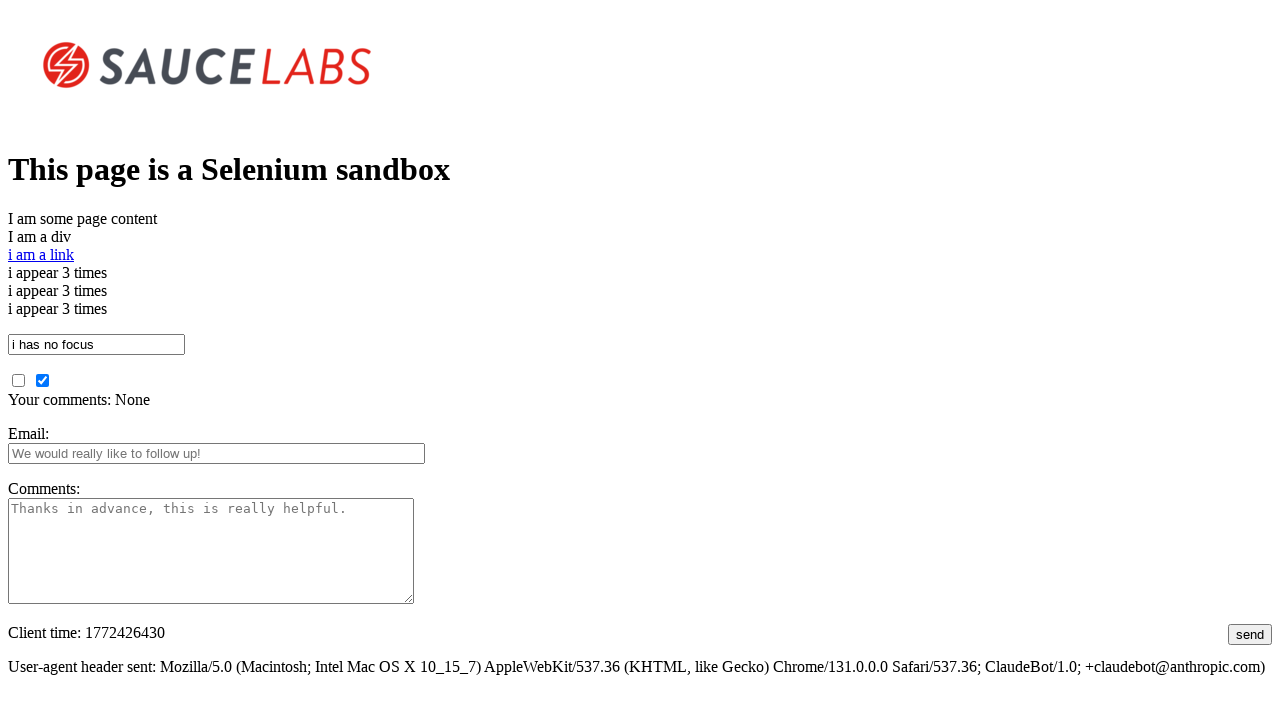

Verified page title contains 'I am a page title' (iteration 4)
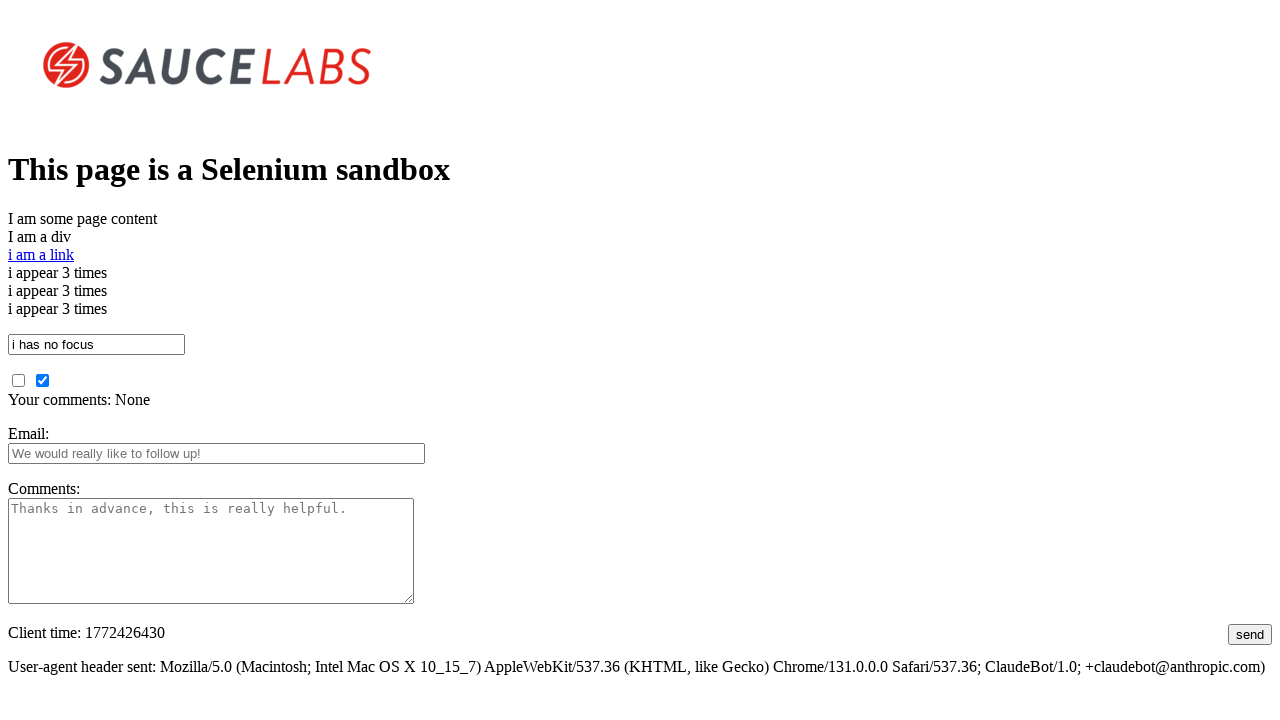

Navigated to training test page (iteration 5)
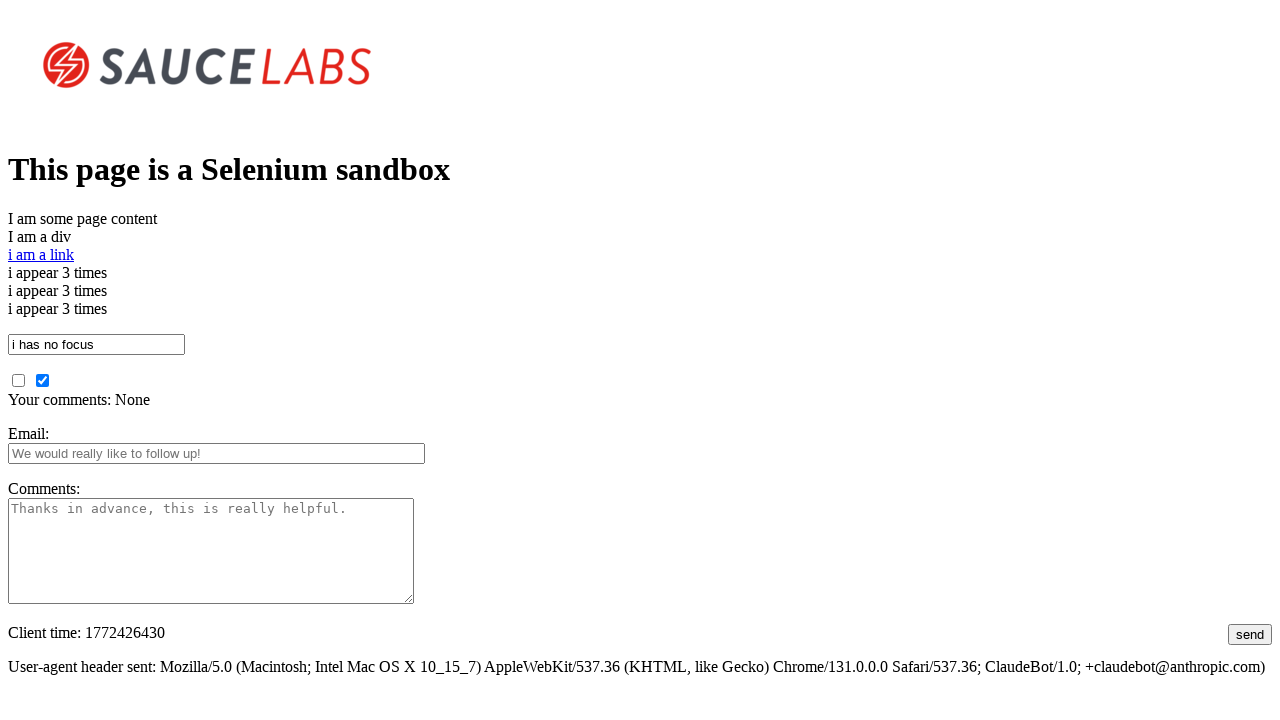

Verified page title contains 'I am a page title' (iteration 5)
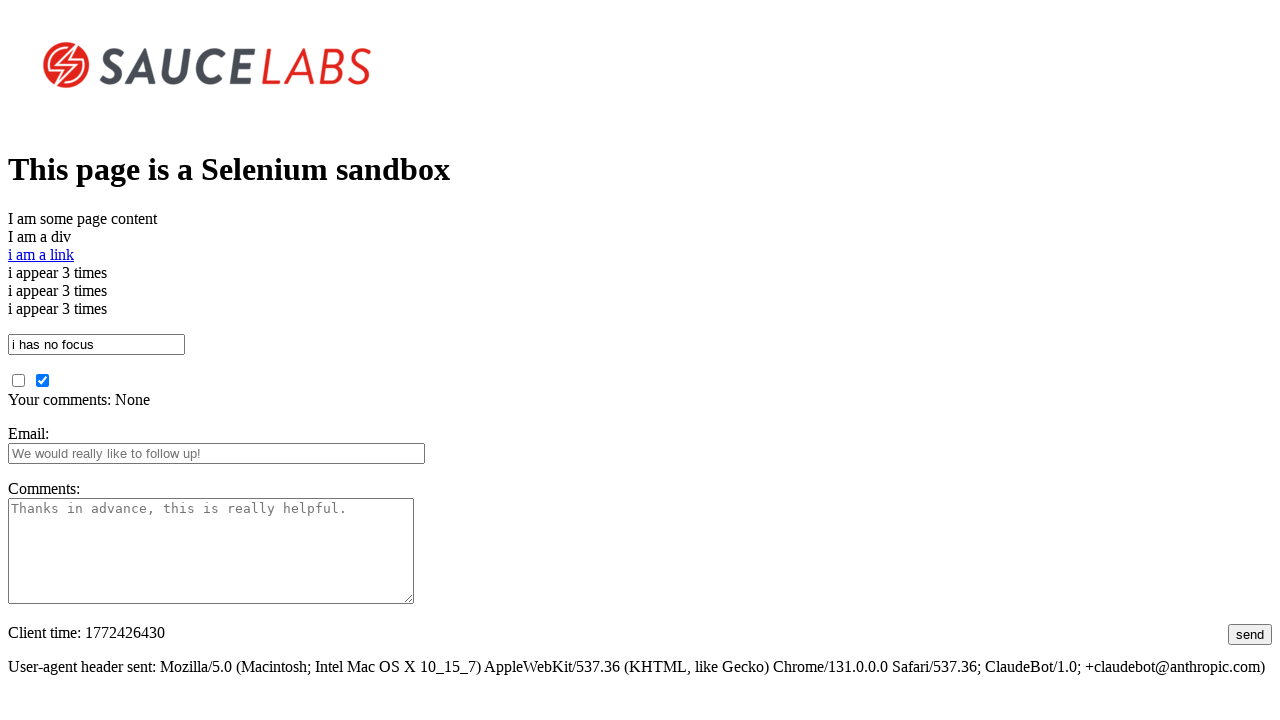

Navigated to training test page (iteration 6)
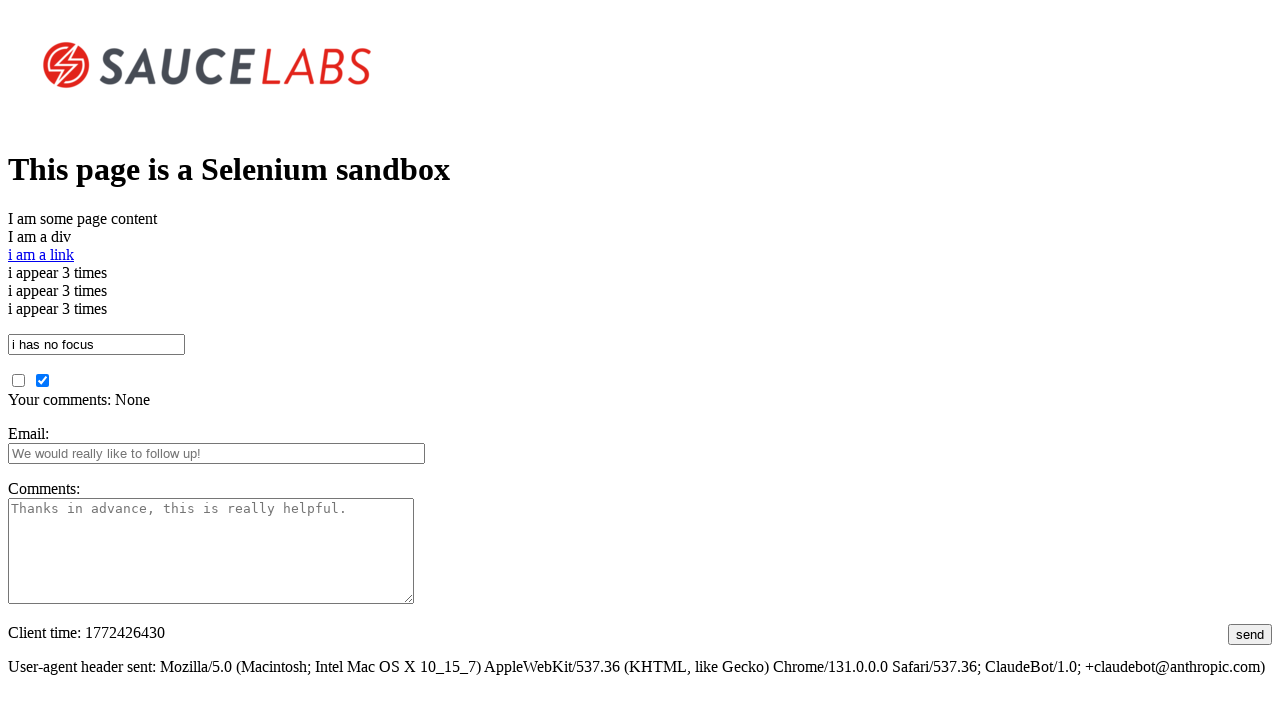

Verified page title contains 'I am a page title' (iteration 6)
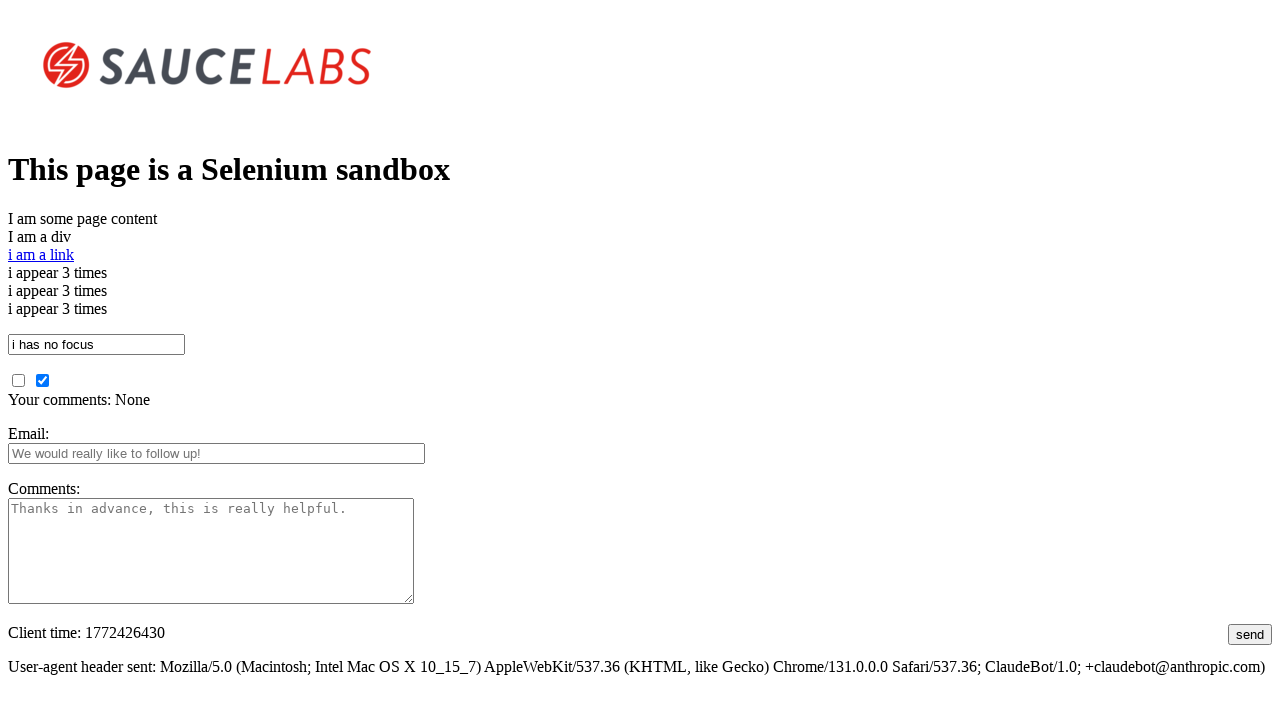

Navigated to training test page (iteration 7)
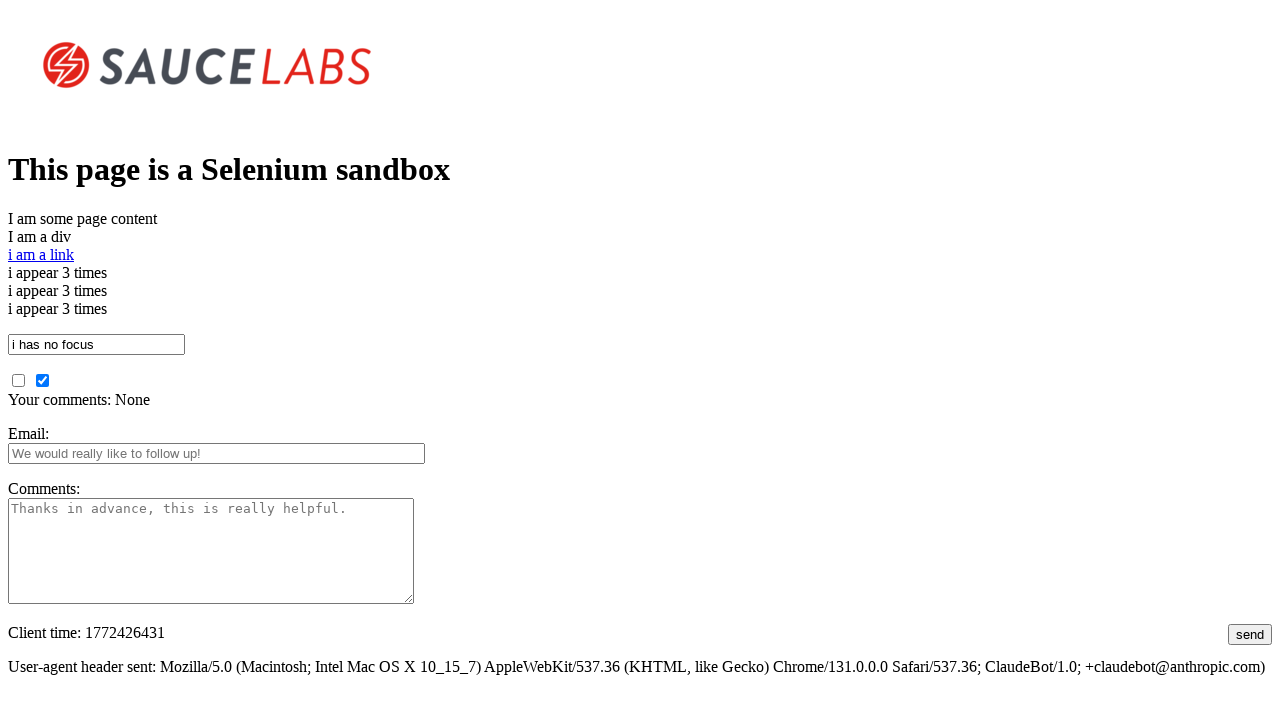

Verified page title contains 'I am a page title' (iteration 7)
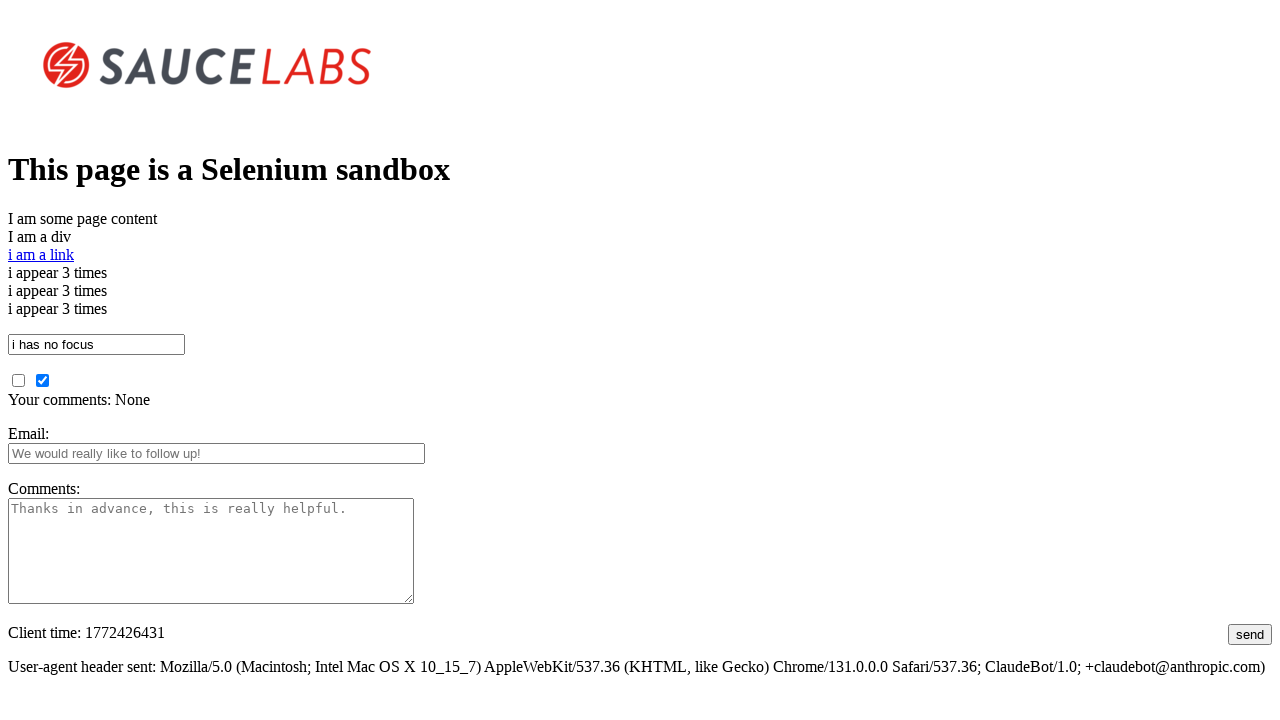

Navigated to training test page (iteration 8)
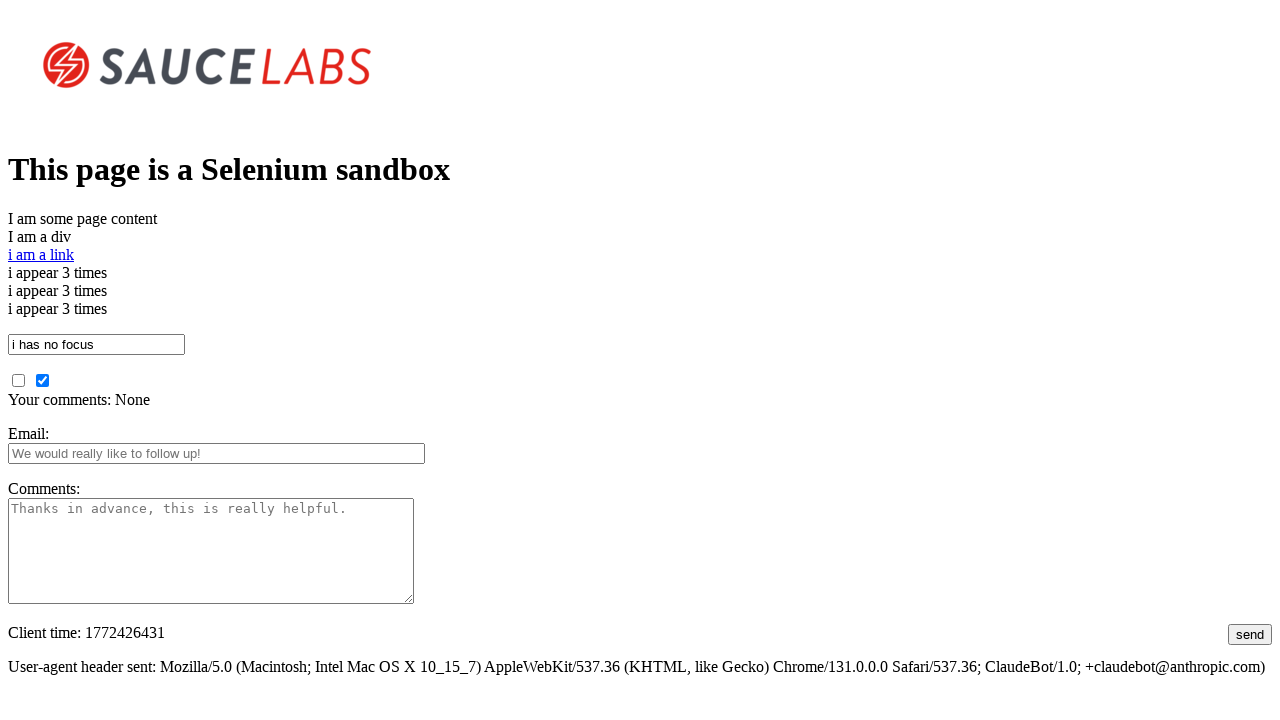

Verified page title contains 'I am a page title' (iteration 8)
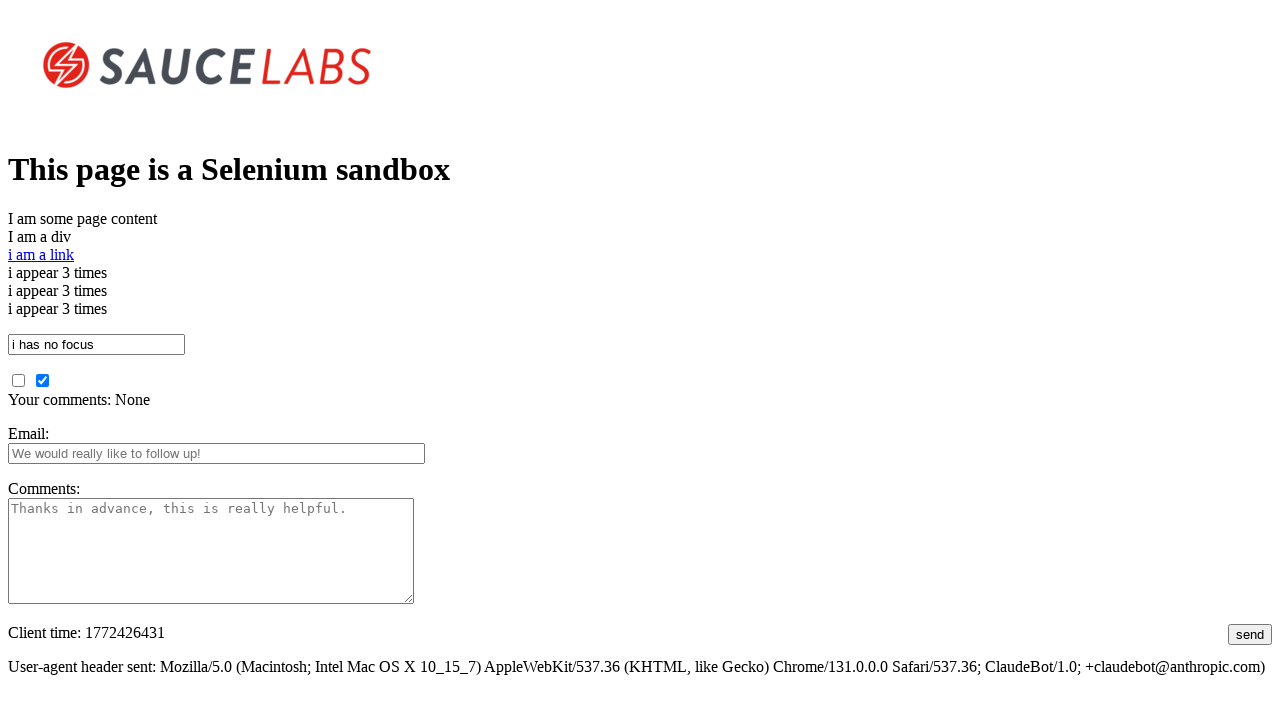

Navigated to training test page (iteration 9)
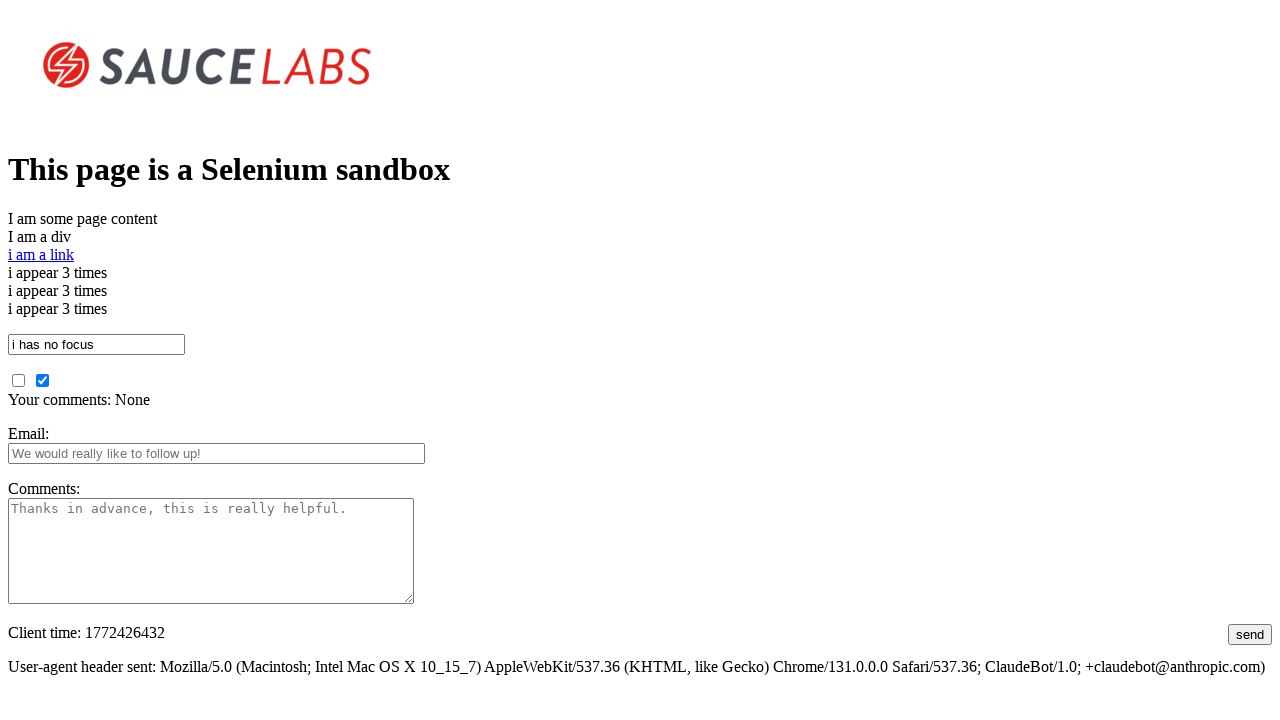

Verified page title contains 'I am a page title' (iteration 9)
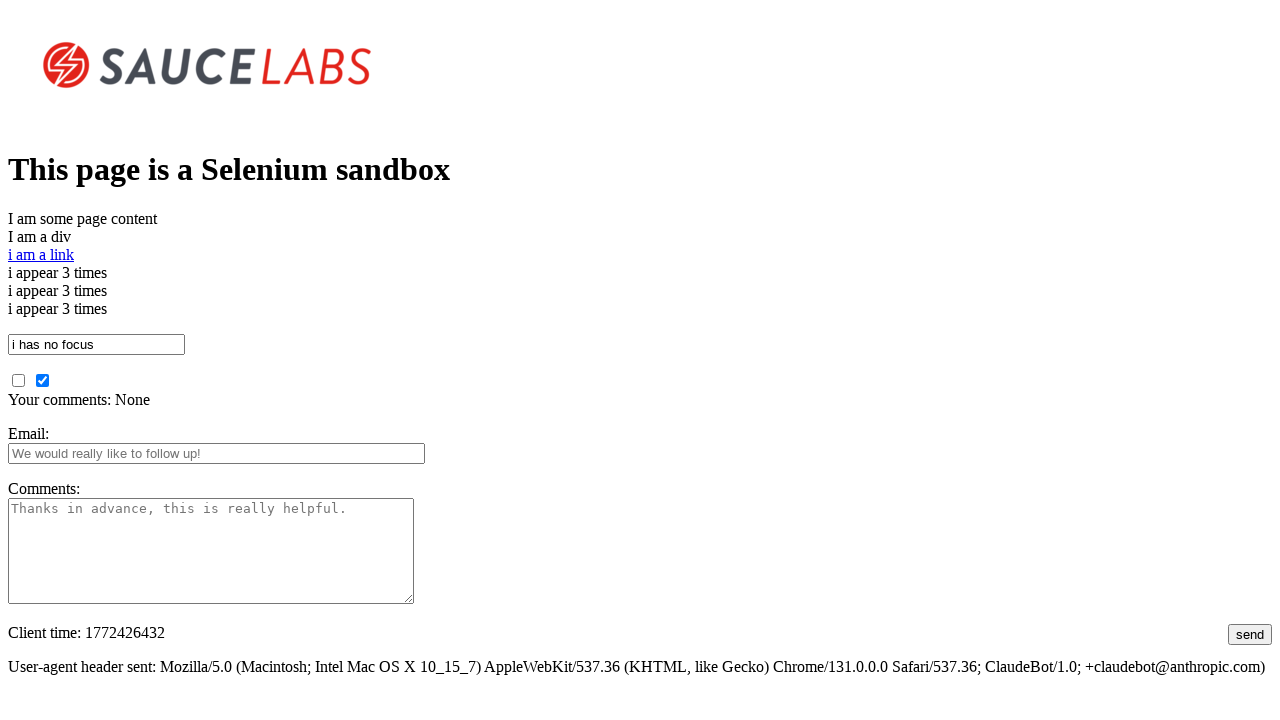

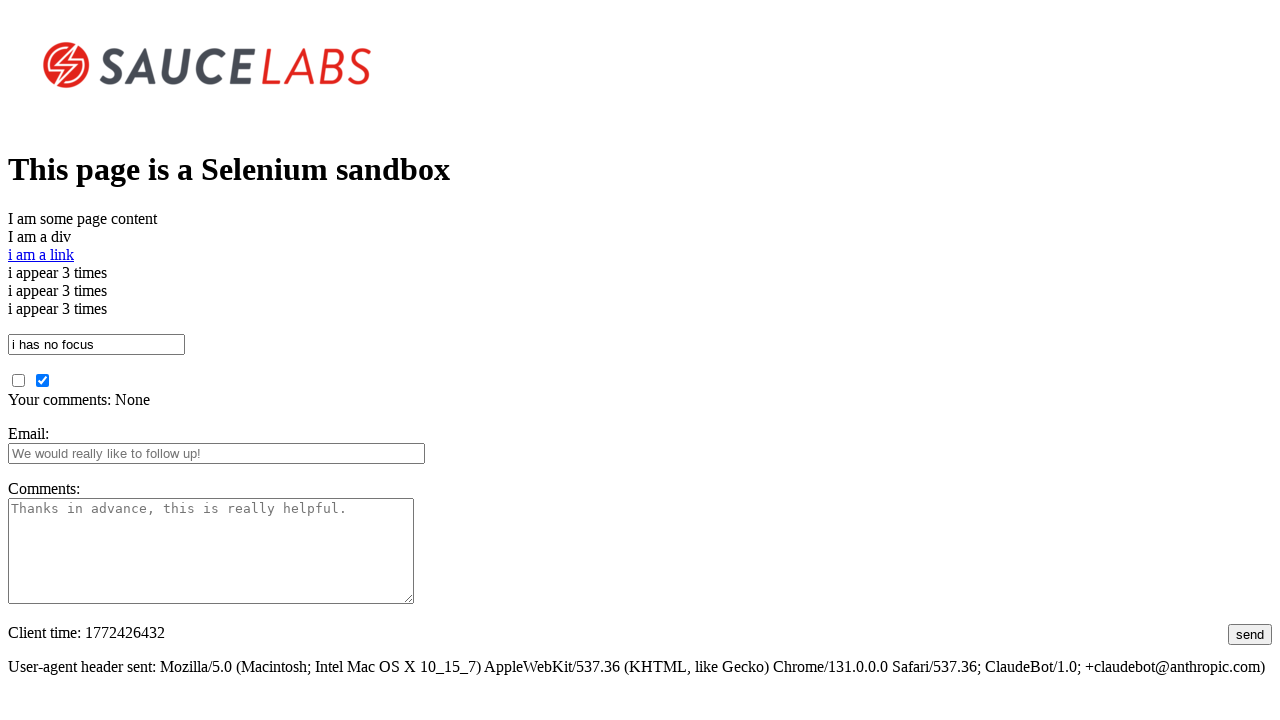